Tests first state - clicks Add button twice and verifies two Delete buttons appear

Starting URL: https://the-internet.herokuapp.com/add_remove_elements/

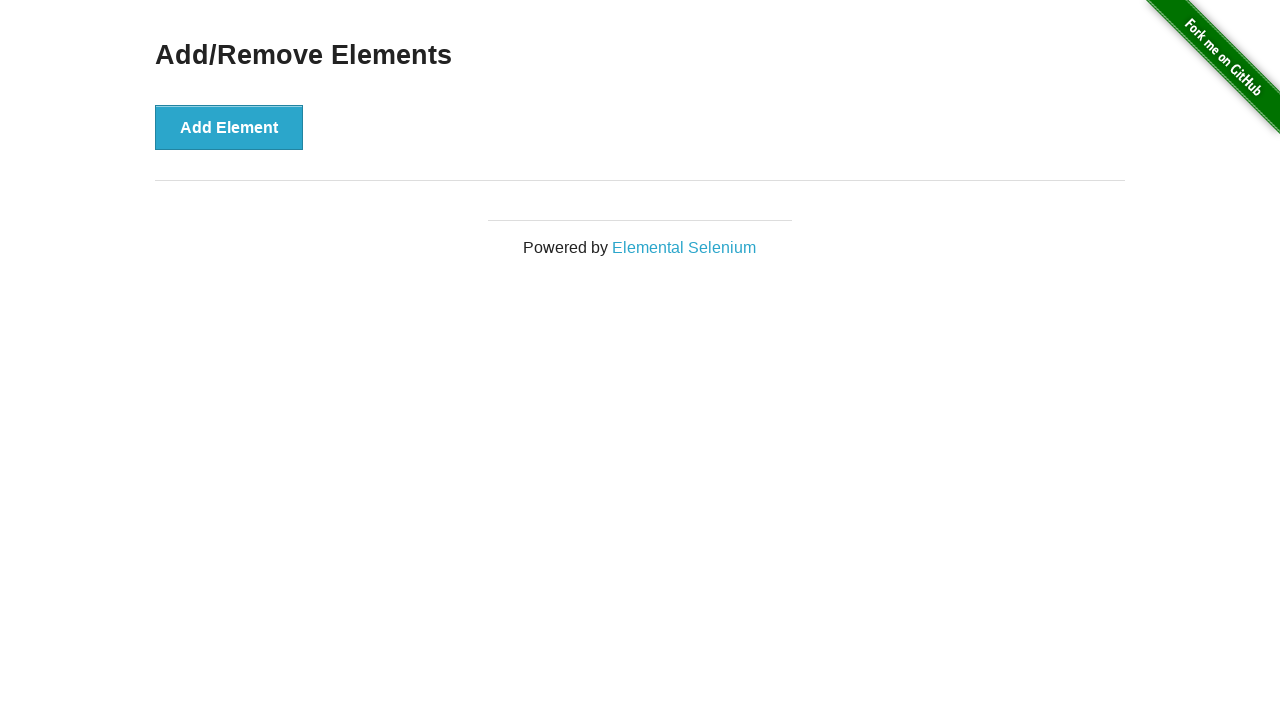

Clicked Add Element button at (229, 127) on button[onclick='addElement()']
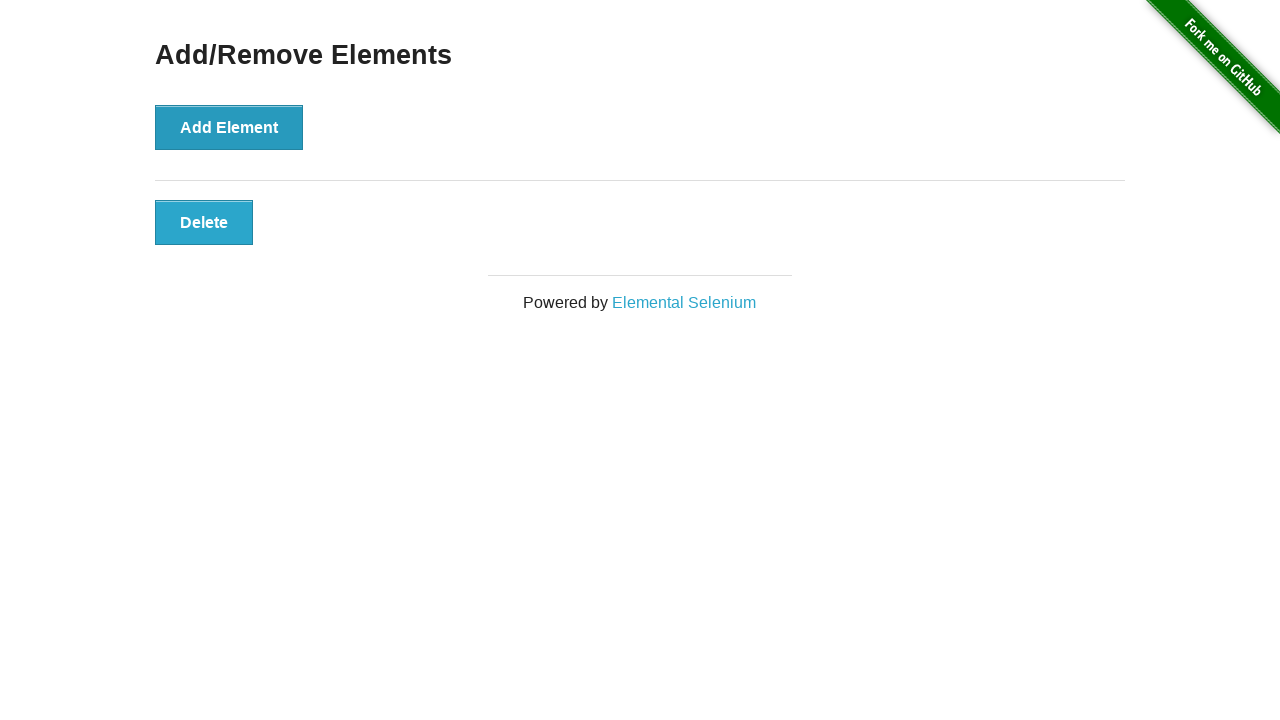

Waited for first Delete button to appear
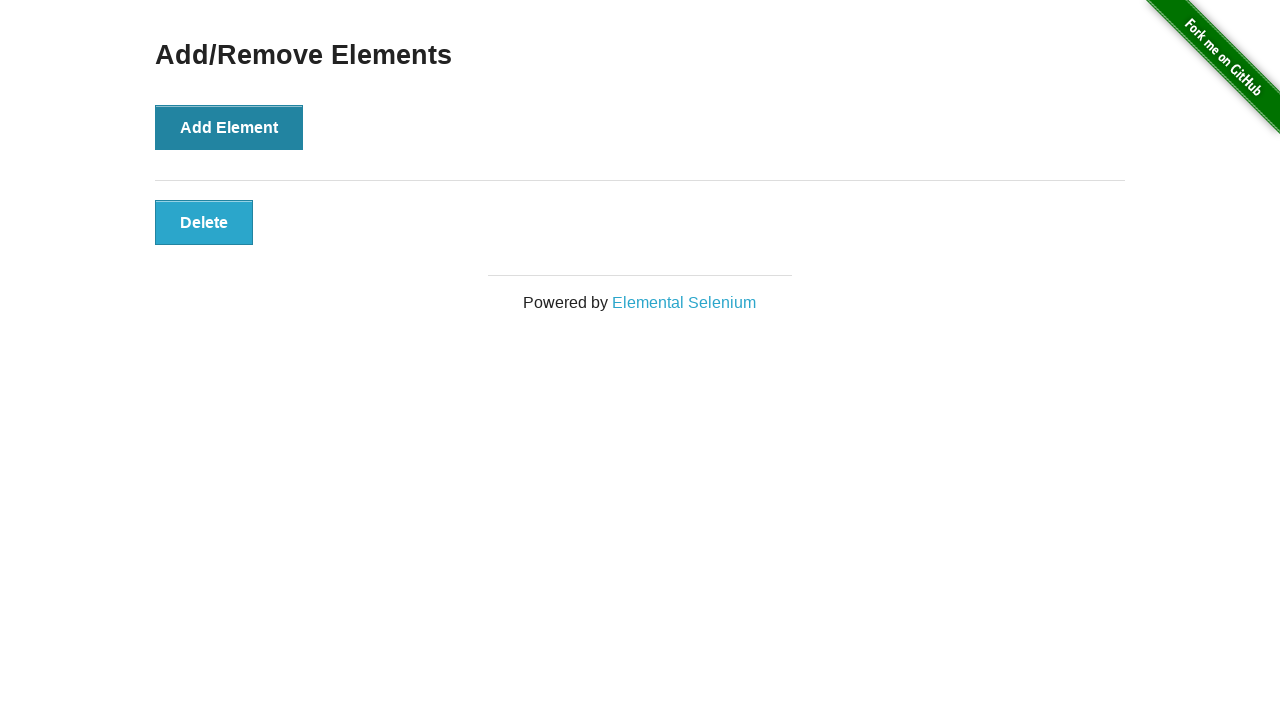

Verified one Delete button is present
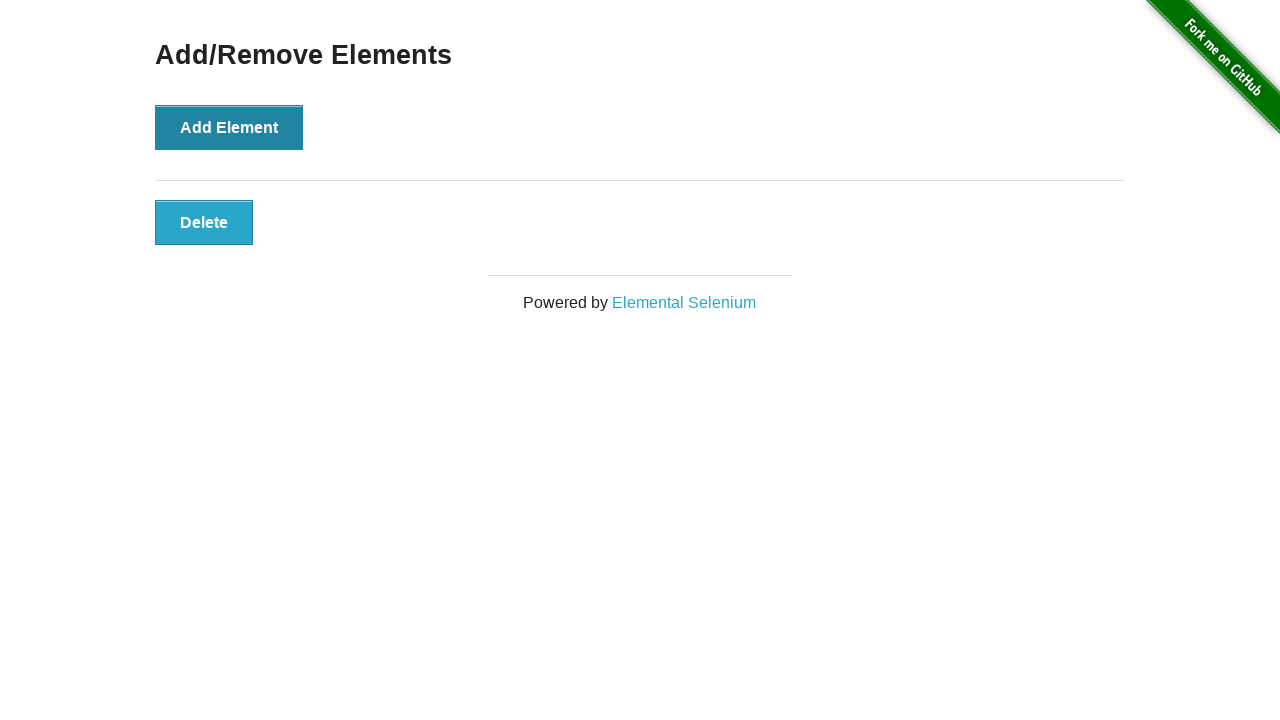

Clicked Add Element button second time at (229, 127) on button[onclick='addElement()']
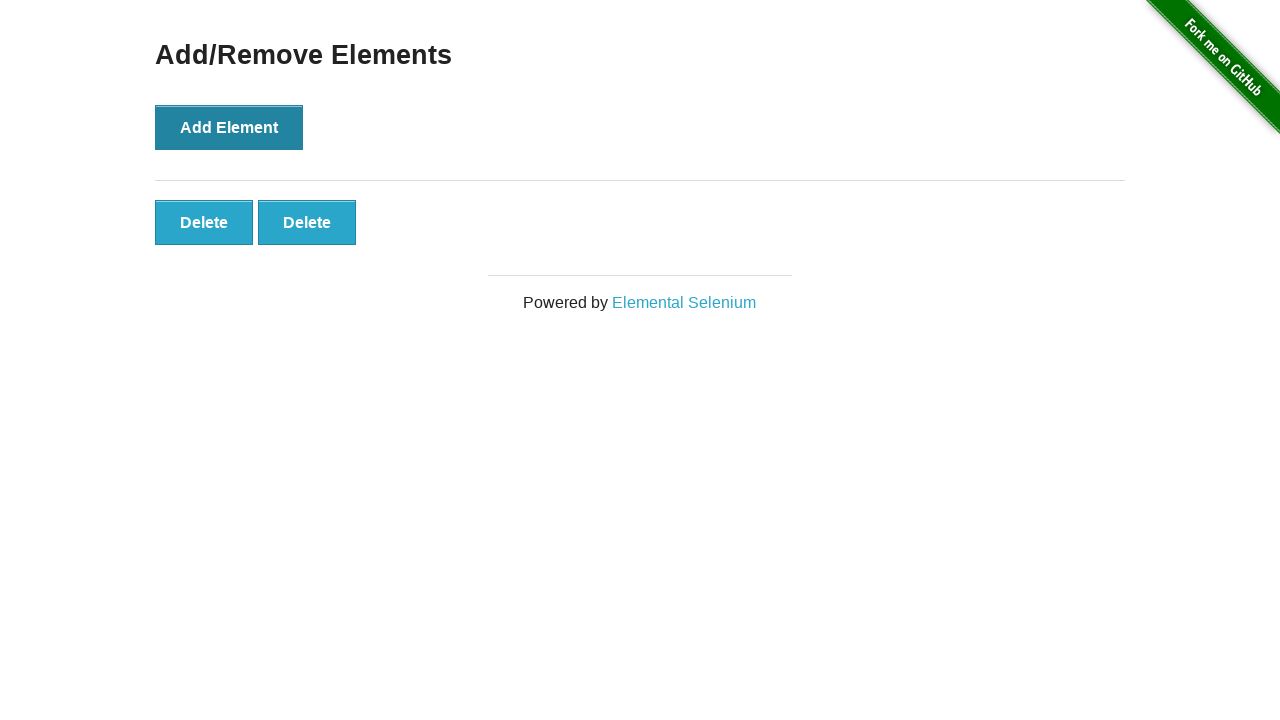

Verified two Delete buttons are present
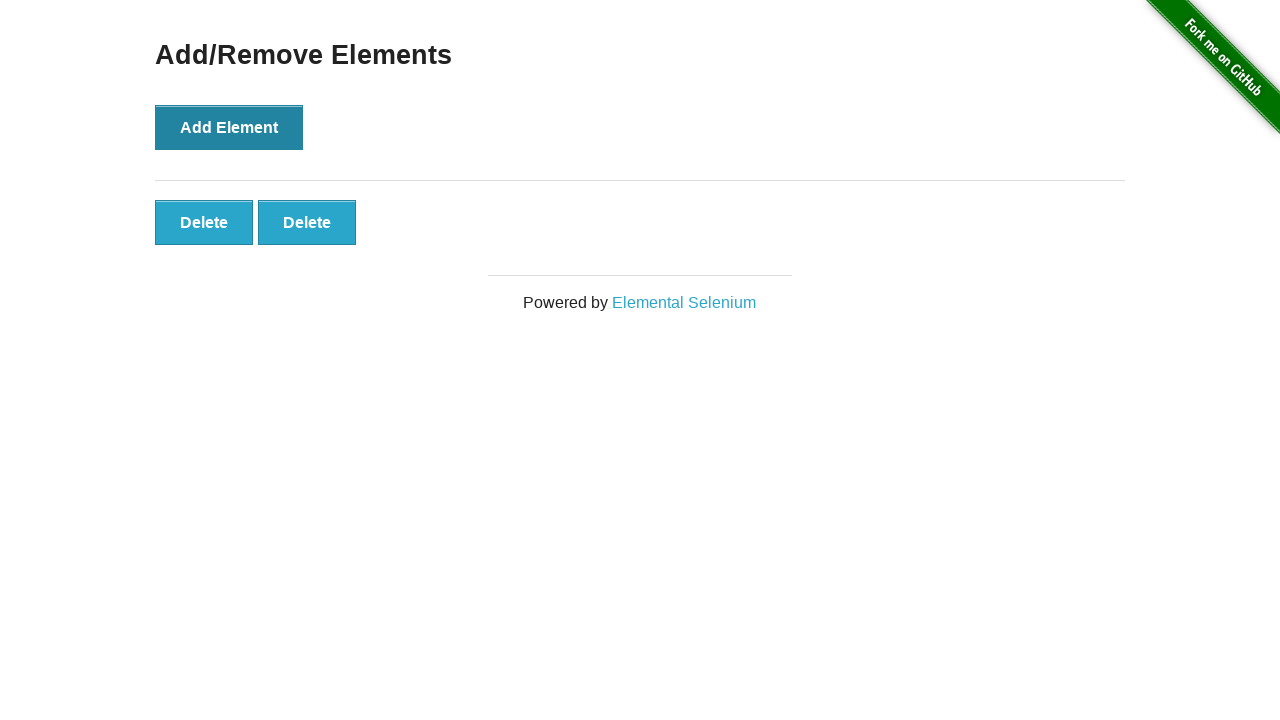

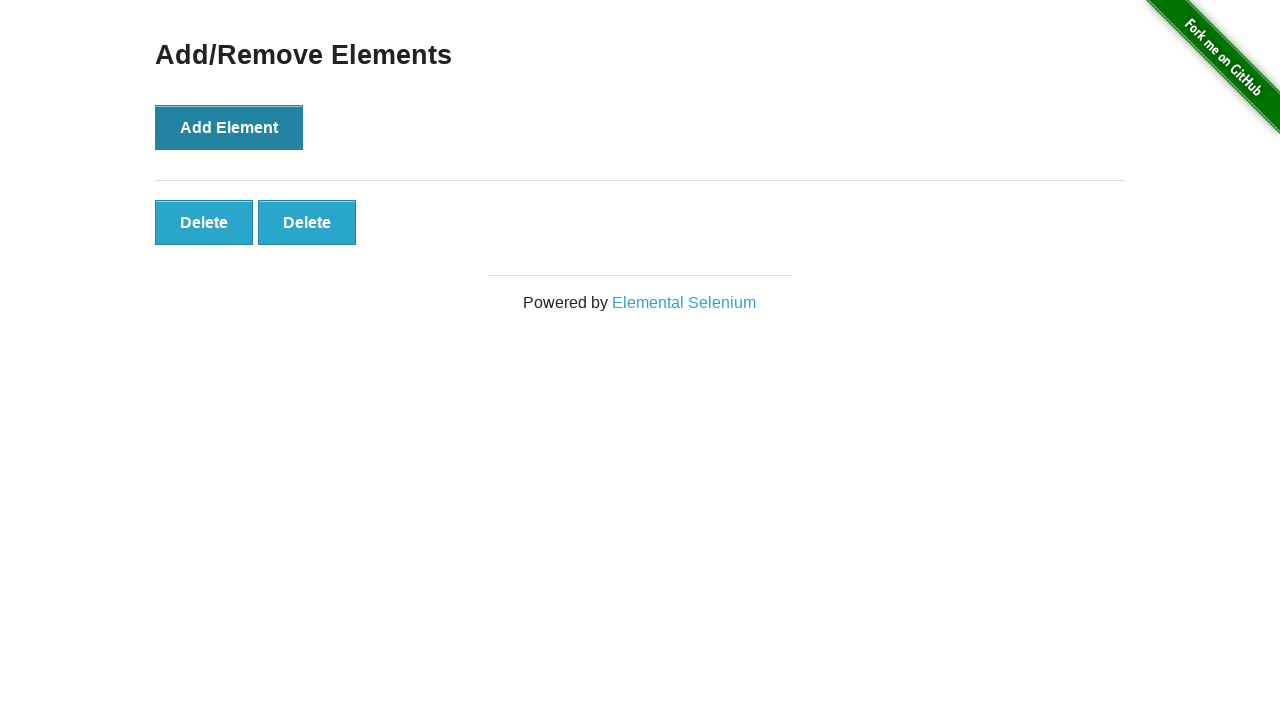